Tests that the Clear completed button displays correct text after marking an item complete

Starting URL: https://demo.playwright.dev/todomvc

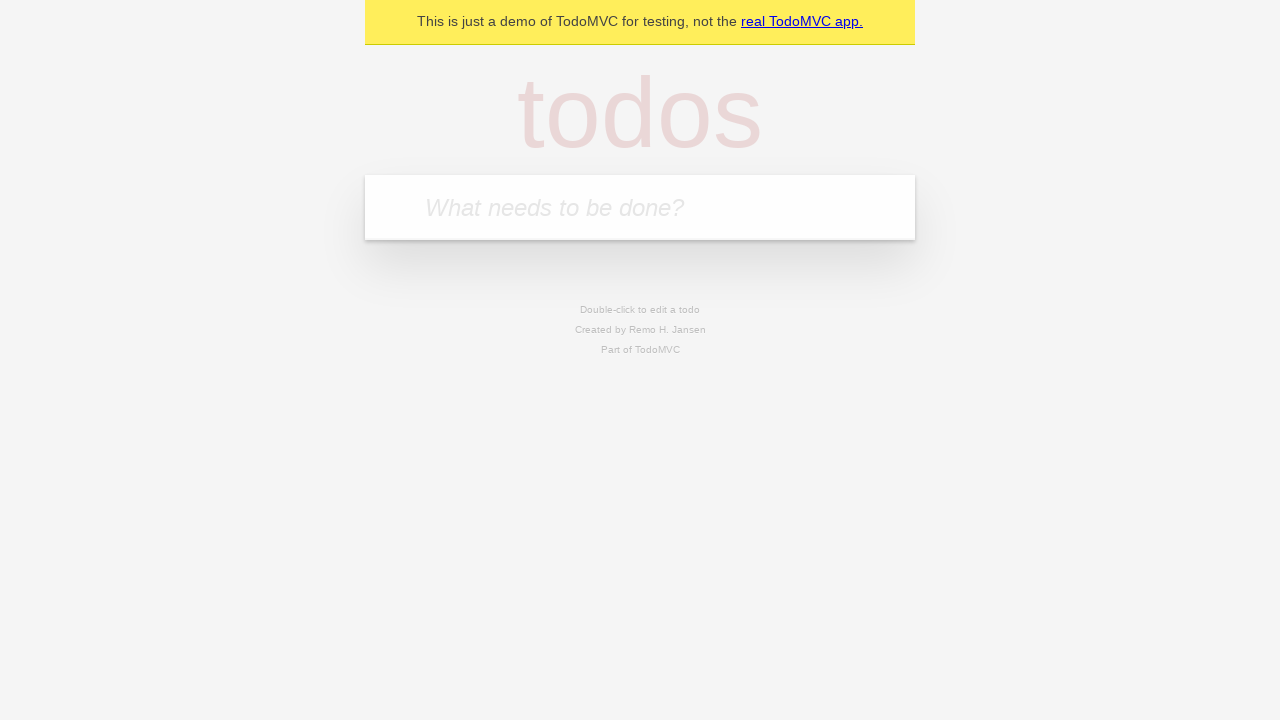

Filled todo input with 'buy some cheese' on internal:attr=[placeholder="What needs to be done?"i]
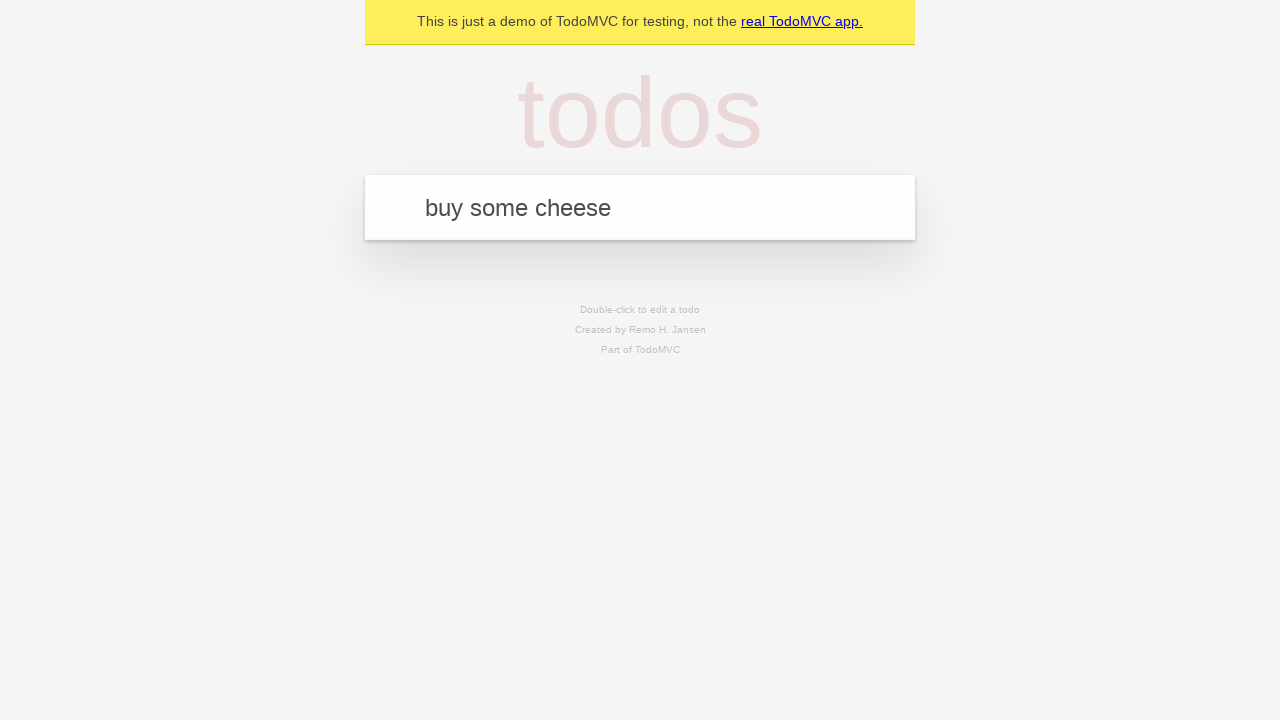

Pressed Enter to add first todo item on internal:attr=[placeholder="What needs to be done?"i]
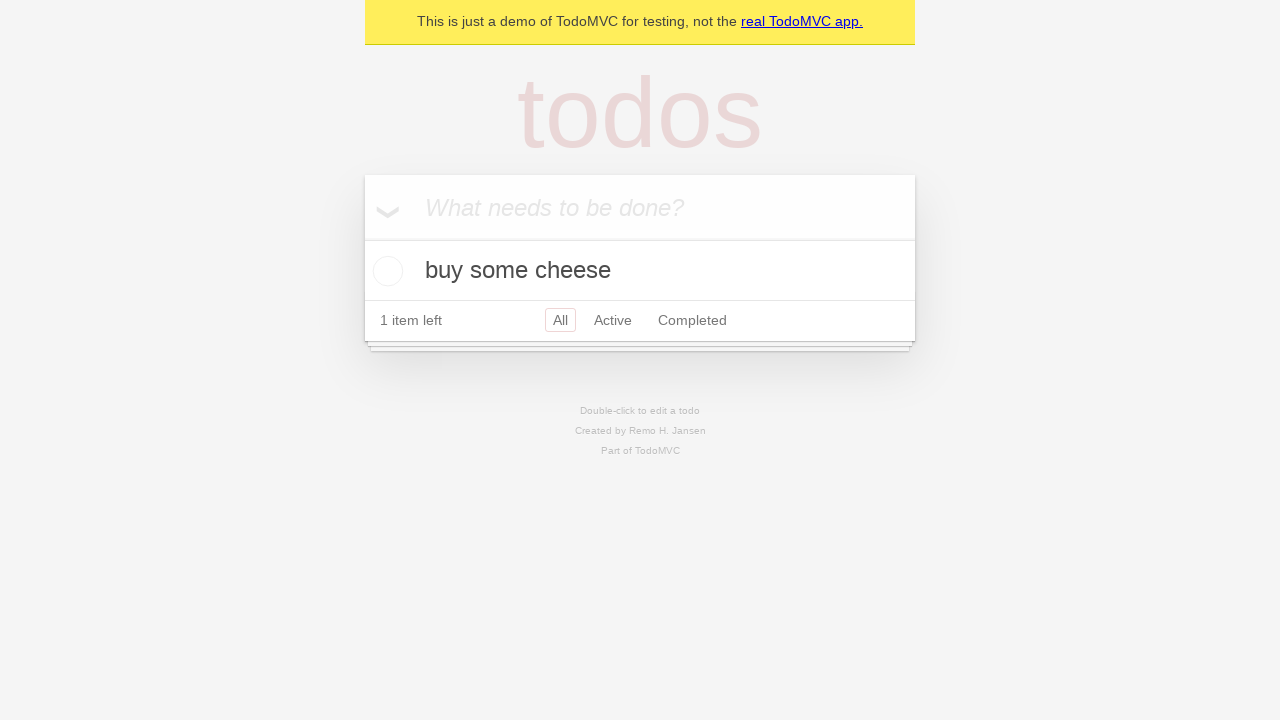

Filled todo input with 'feed the cat' on internal:attr=[placeholder="What needs to be done?"i]
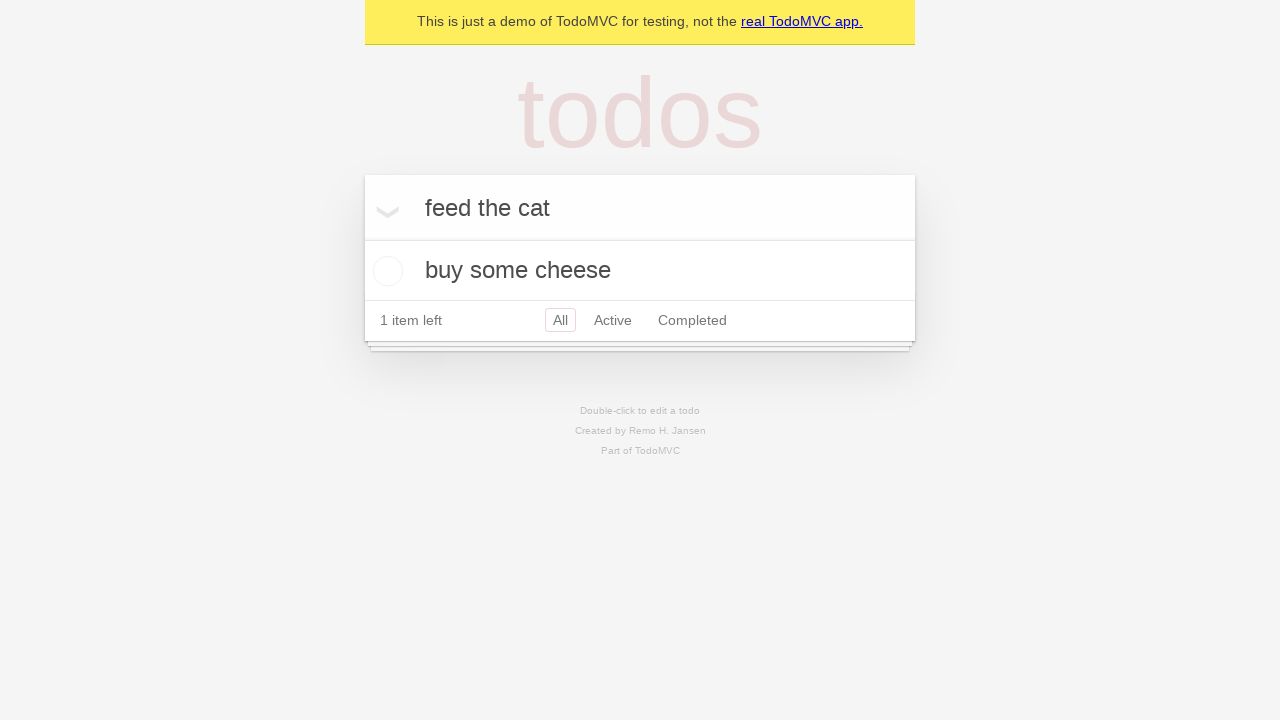

Pressed Enter to add second todo item on internal:attr=[placeholder="What needs to be done?"i]
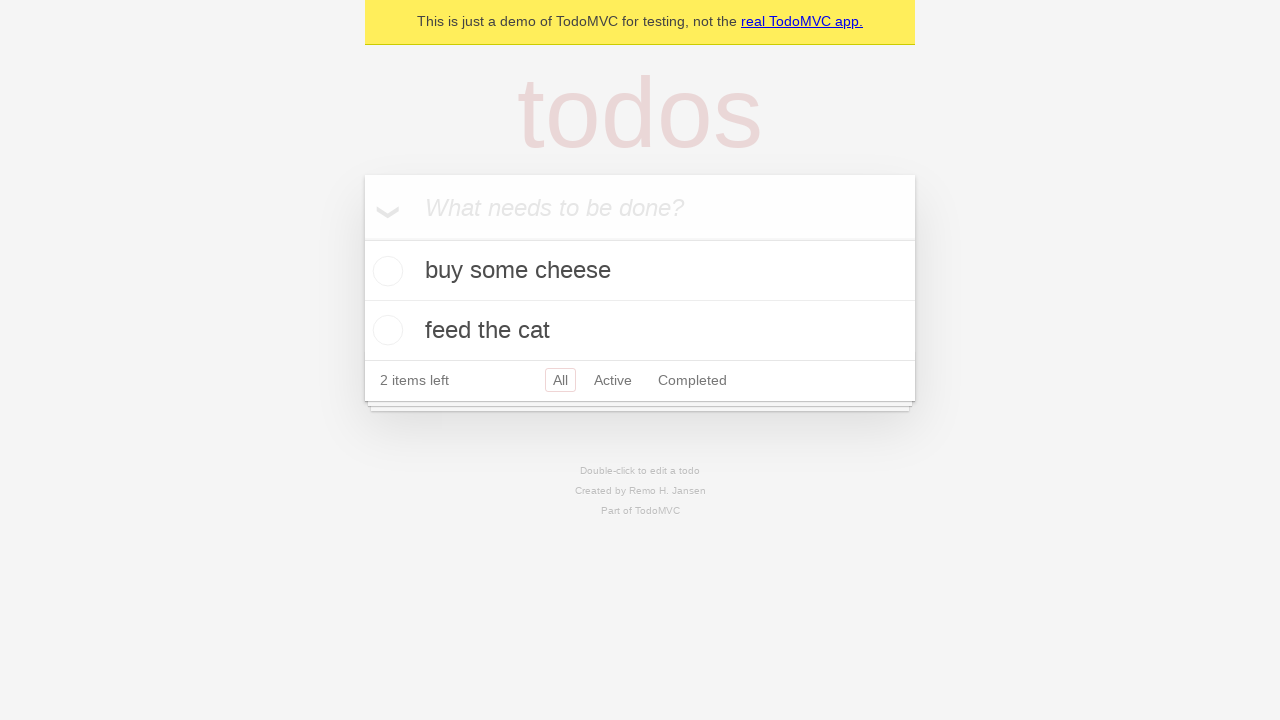

Filled todo input with 'book a doctors appointment' on internal:attr=[placeholder="What needs to be done?"i]
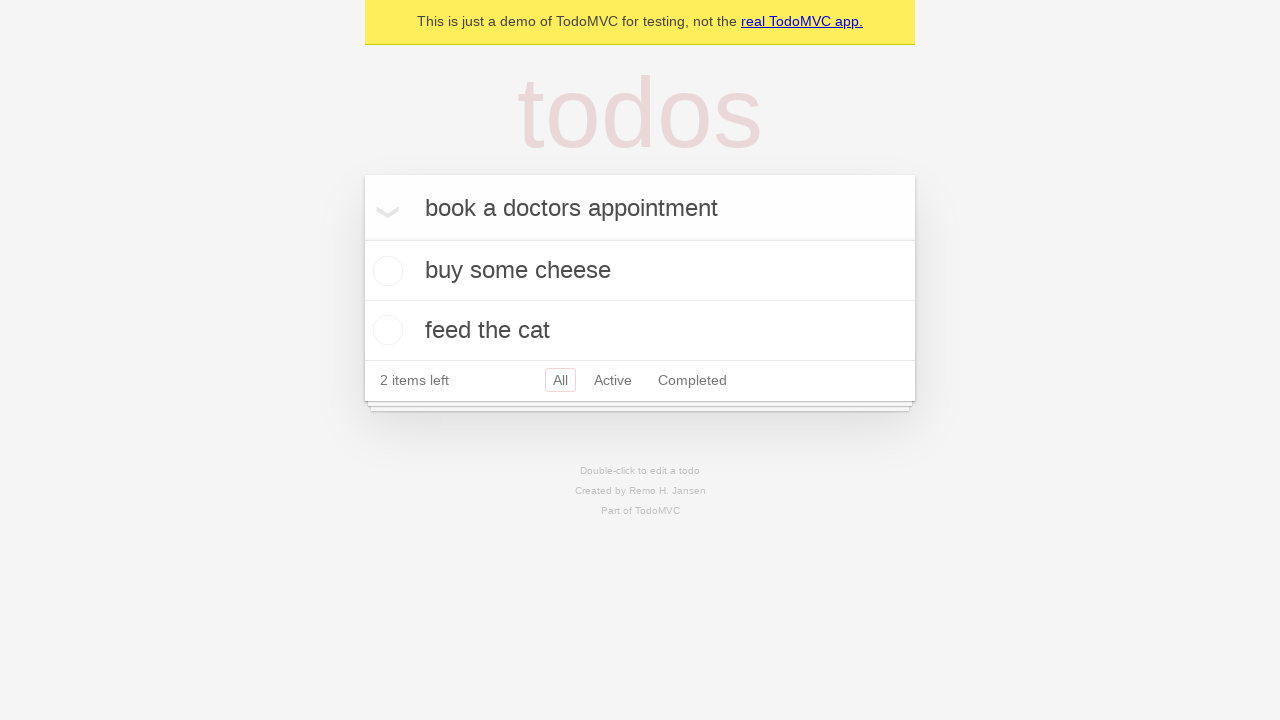

Pressed Enter to add third todo item on internal:attr=[placeholder="What needs to be done?"i]
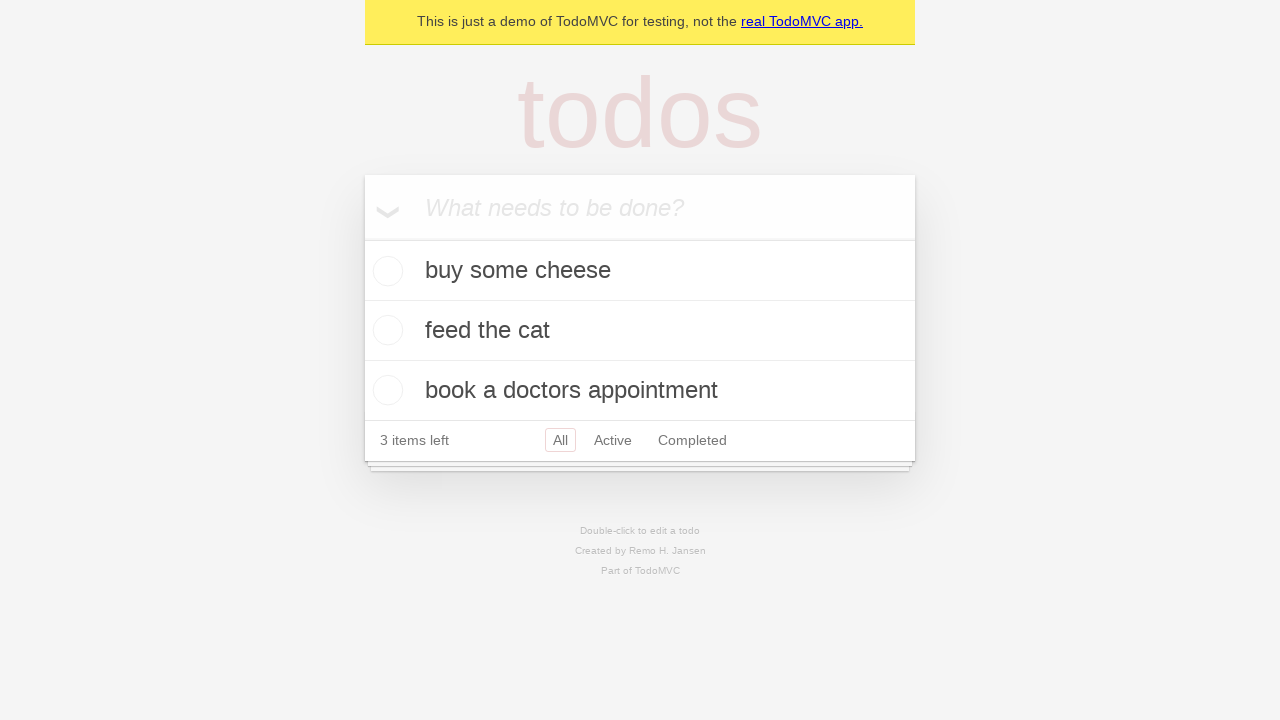

Checked the first todo item as complete at (385, 271) on .todo-list li .toggle >> nth=0
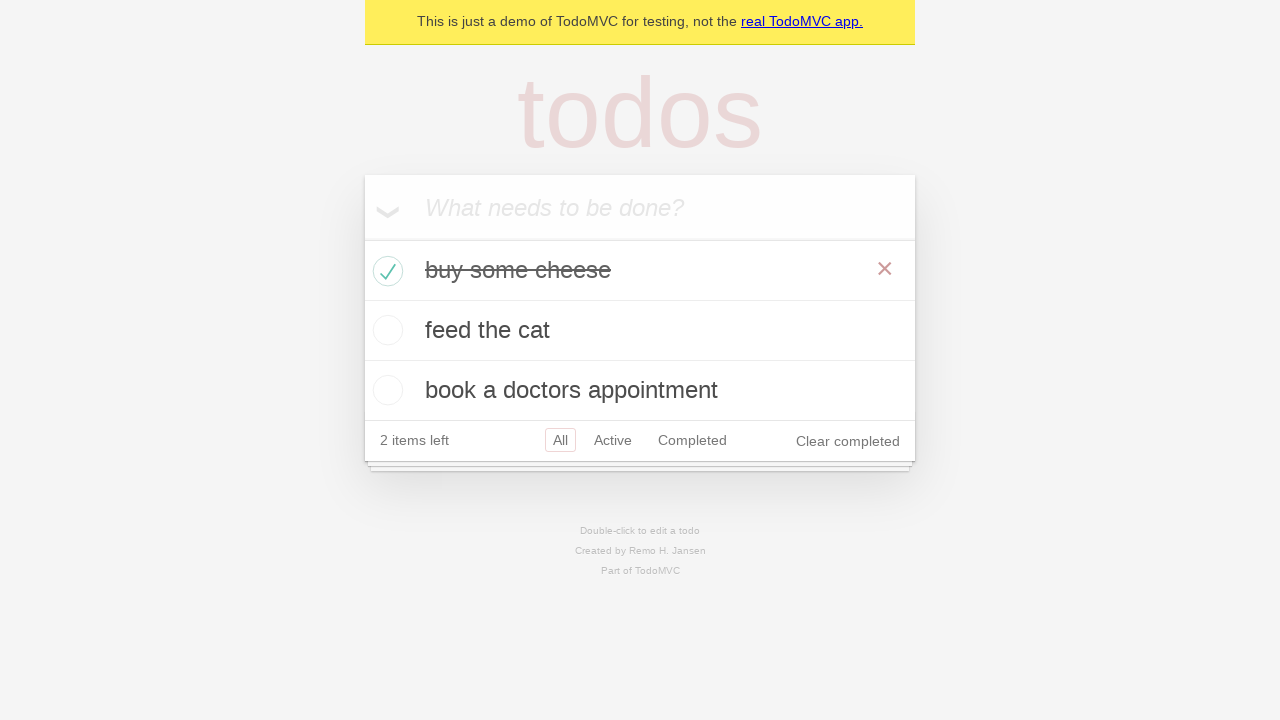

Clear completed button is now visible after marking item complete
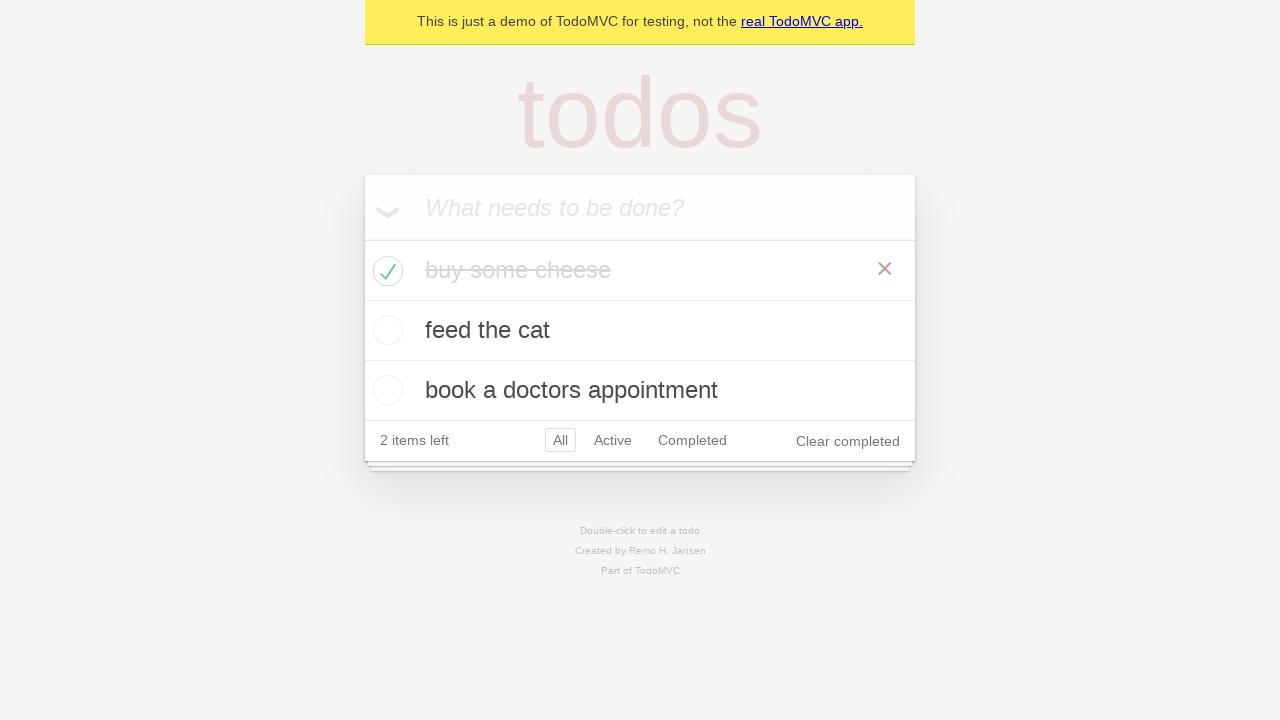

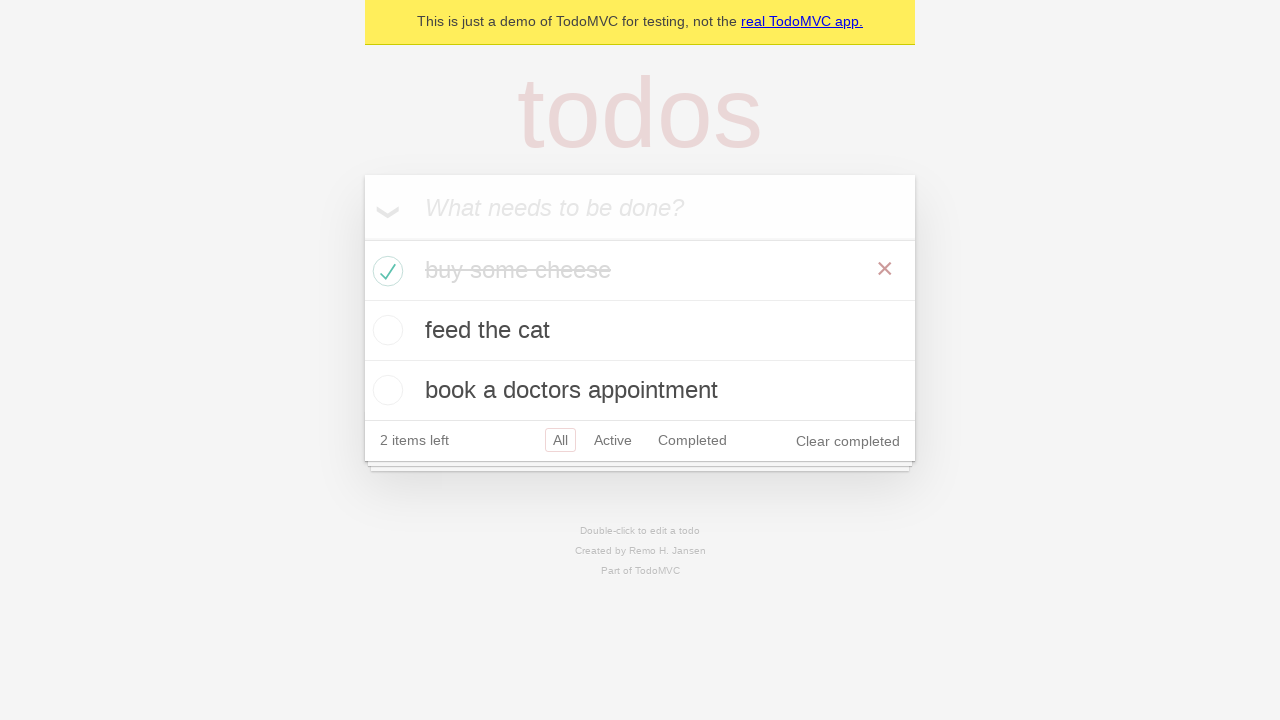